Tests clicking a JavaScript confirm dialog and dismissing it, then verifies the result shows "Cancel" was clicked

Starting URL: https://the-internet.herokuapp.com/javascript_alerts

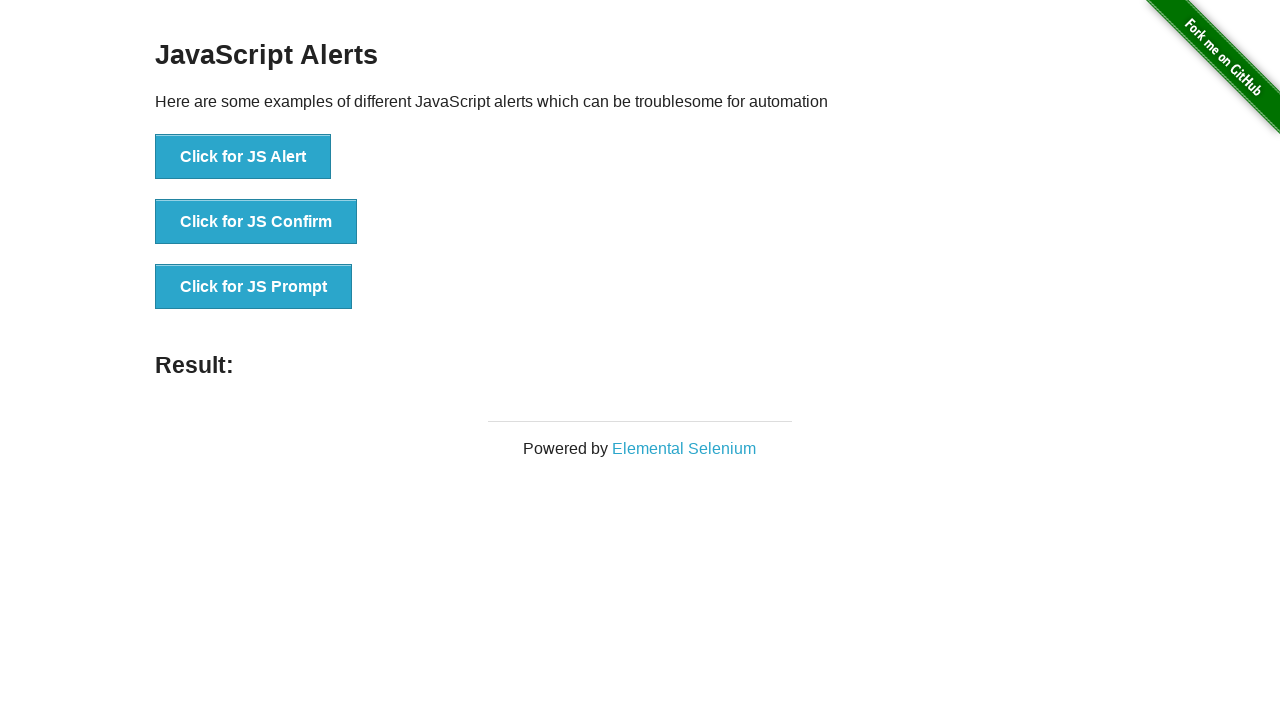

Set up dialog handler to dismiss JavaScript confirm dialog
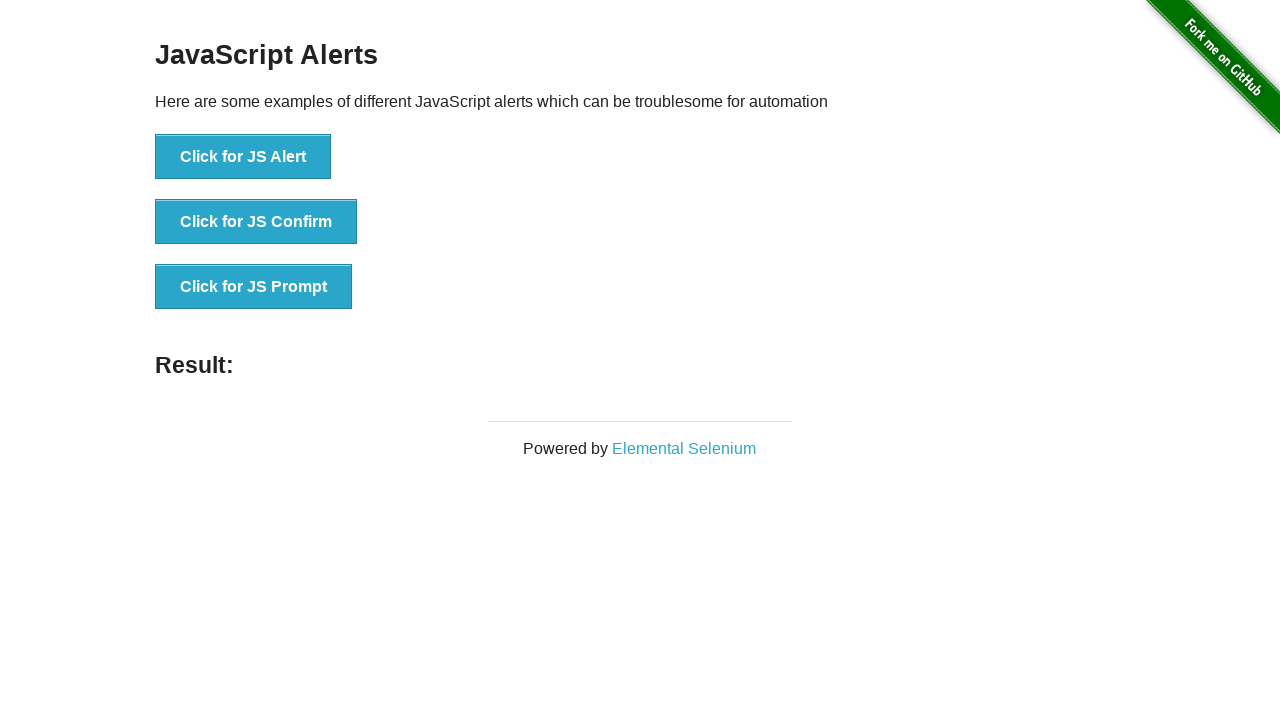

Clicked the JavaScript Confirm button at (256, 222) on button[onclick='jsConfirm()']
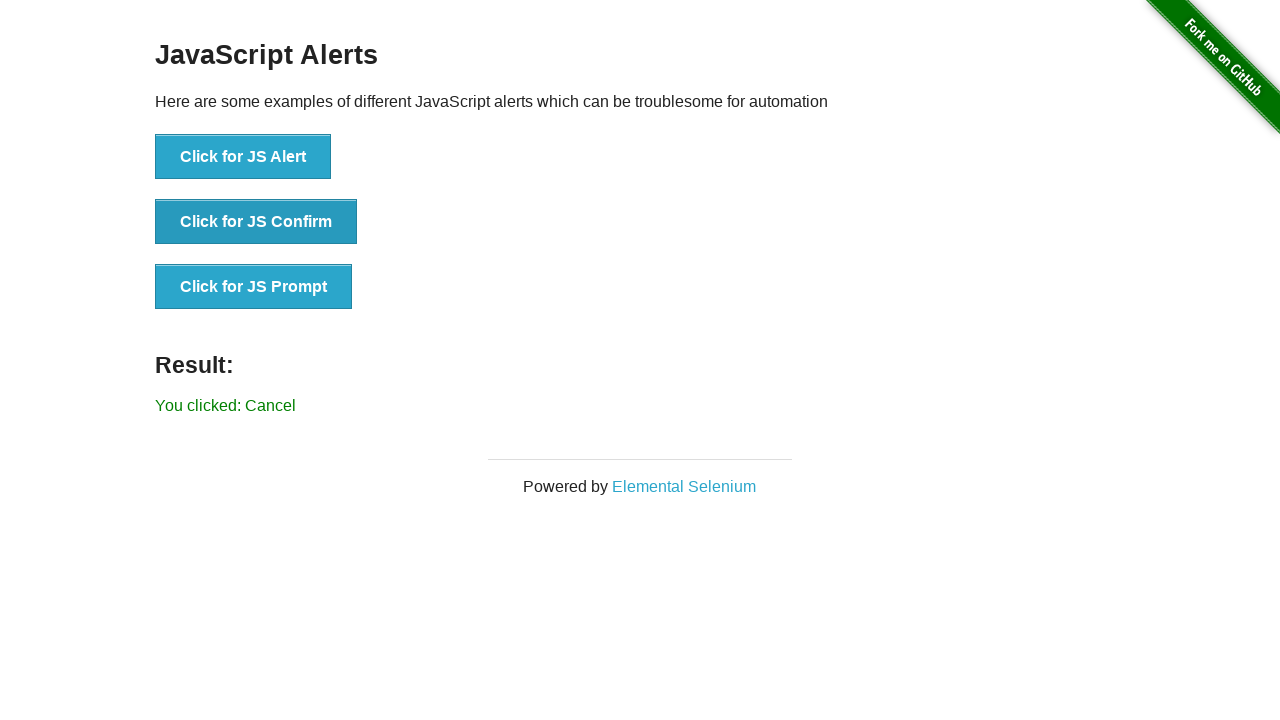

Result message appeared after dismissing confirm dialog
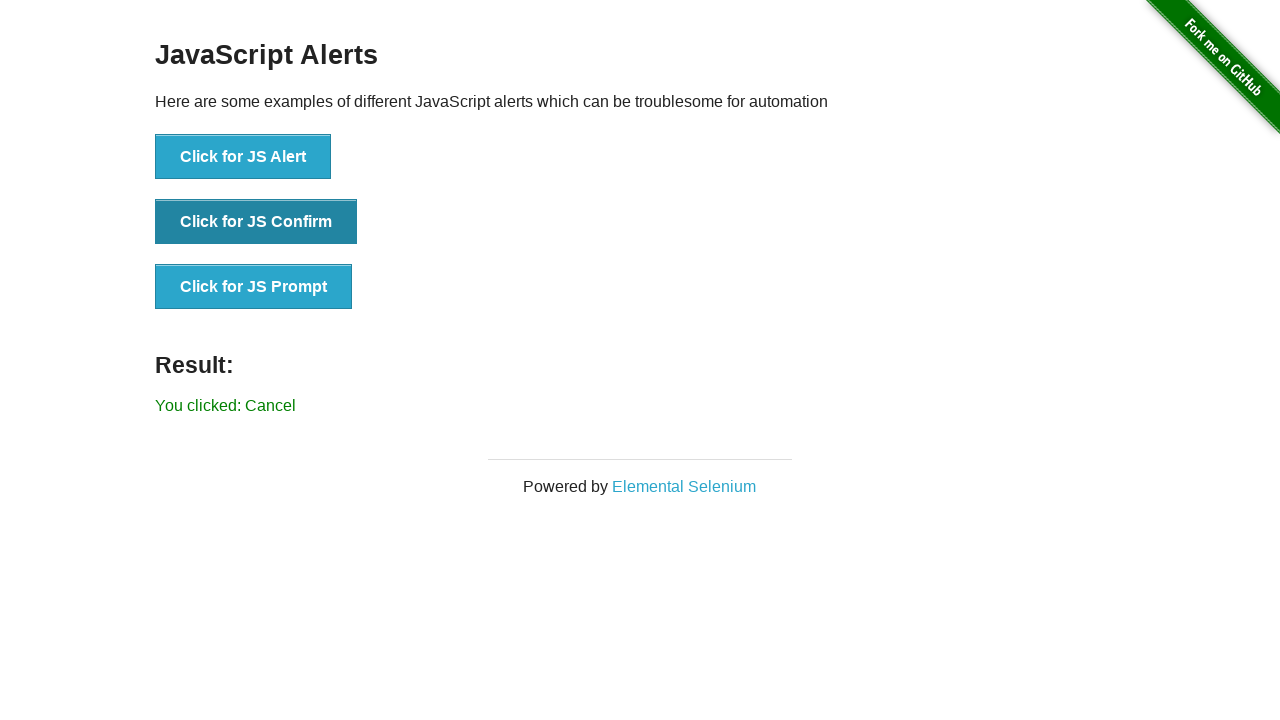

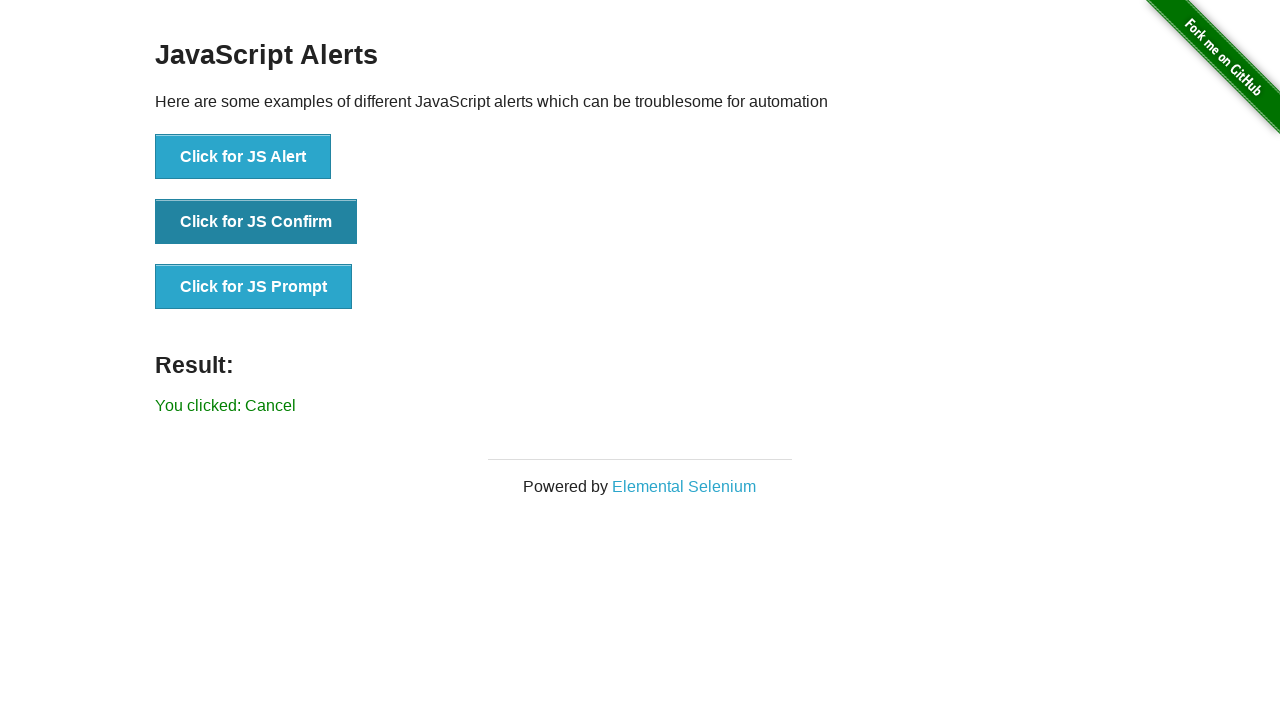